Tests the Accordian widget by clicking through different accordion sections to expand and collapse them

Starting URL: https://demoqa.com/accordian

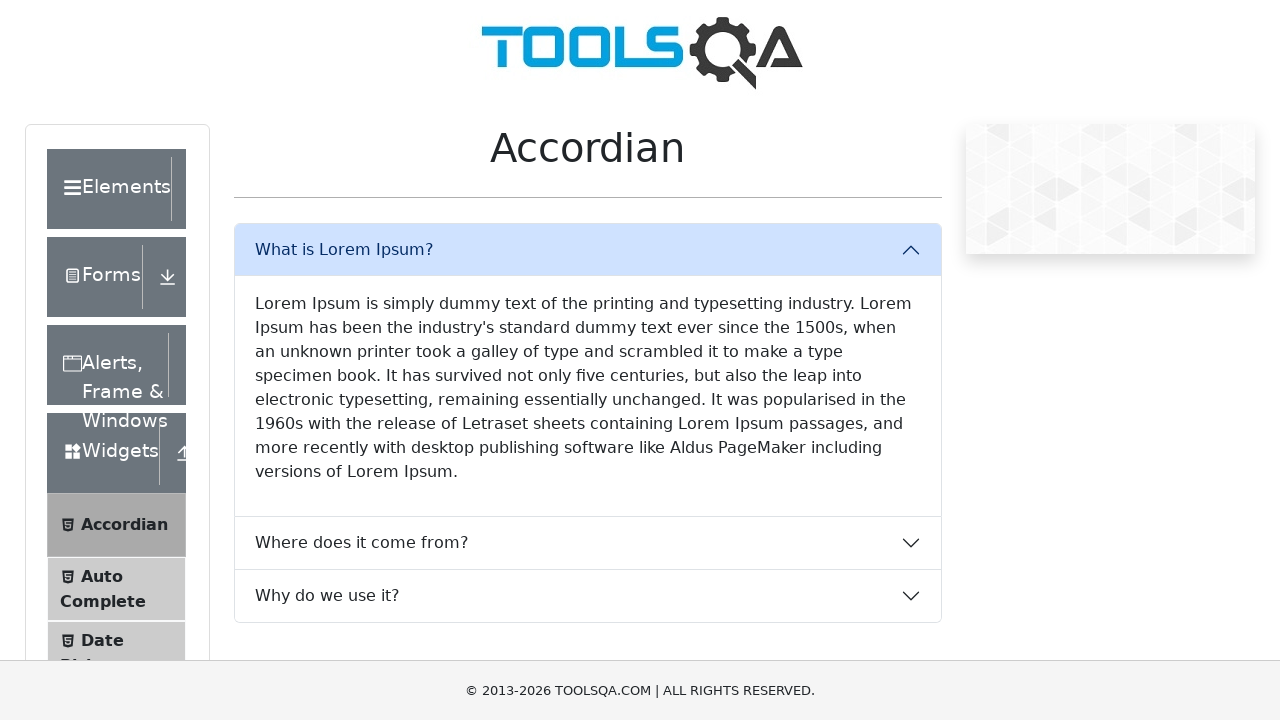

Clicked on first accordion section to expand Lorem Ipsum content at (588, 388) on text=Lorem Ipsum is simply dummy text of the printing and typesetting industry. 
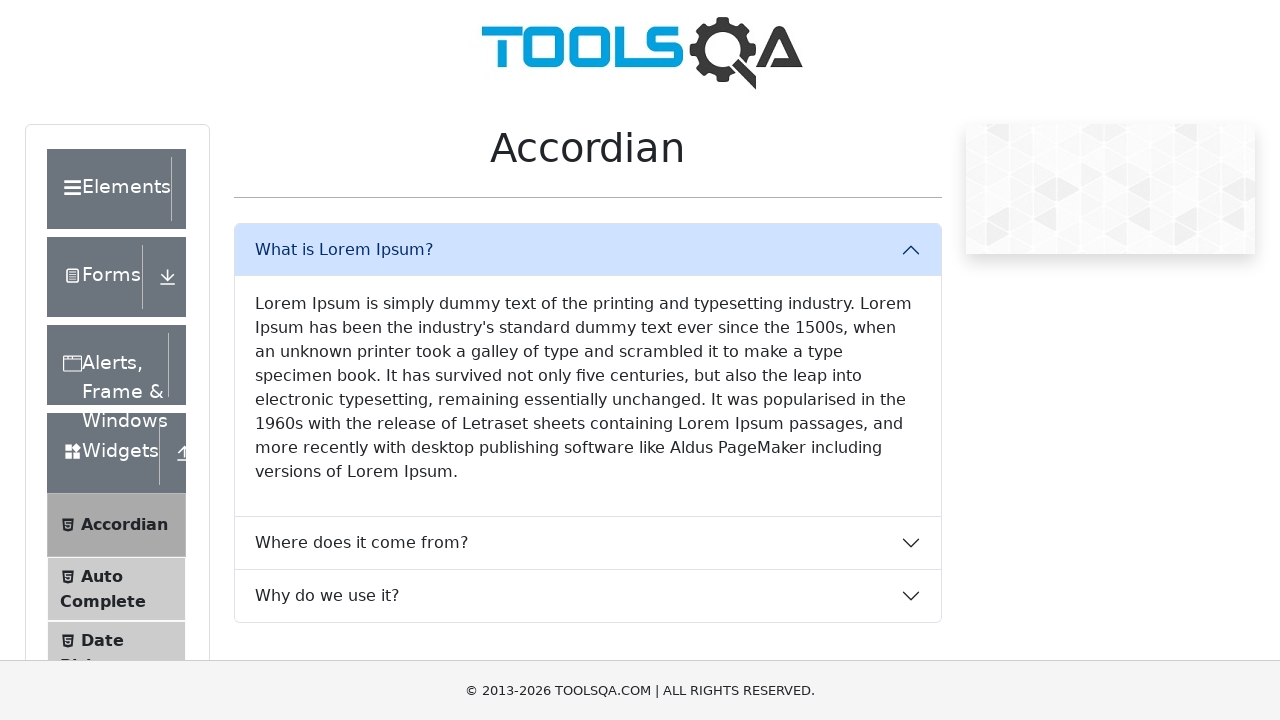

Clicked on 'What is Lorem Ipsum?' accordion section at (588, 250) on text=What is Lorem Ipsum?
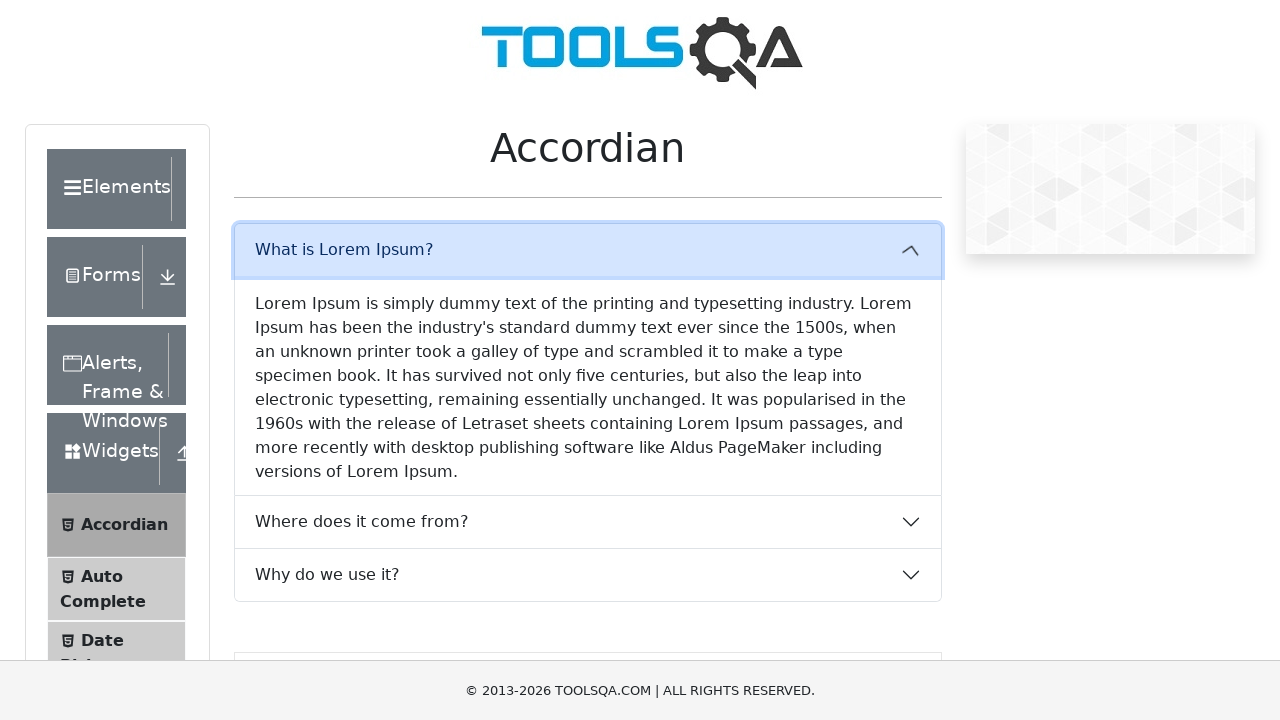

Clicked on 'Where does it come from?' accordion section at (588, 303) on text=Where does it come from?
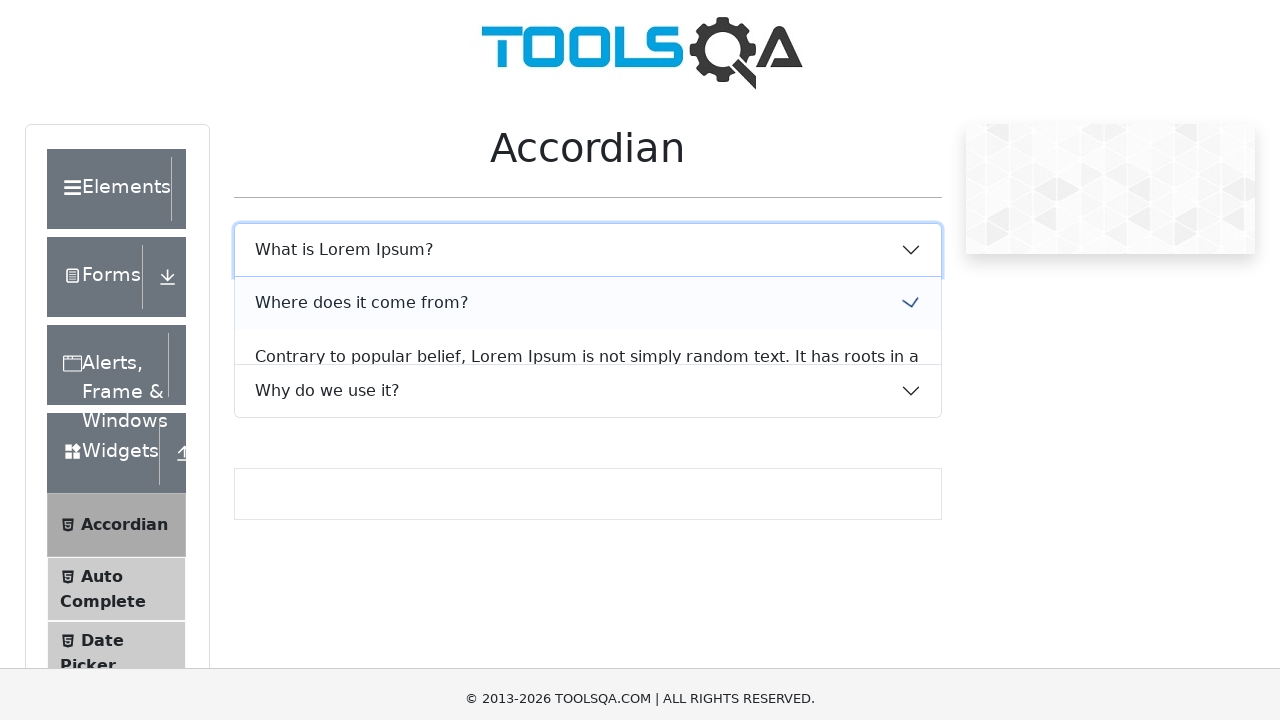

Clicked on accordion section with content about roots of Lorem Ipsum at (588, 188) on text=Contrary to popular belief, Lorem Ipsum is not simply random text. It has r
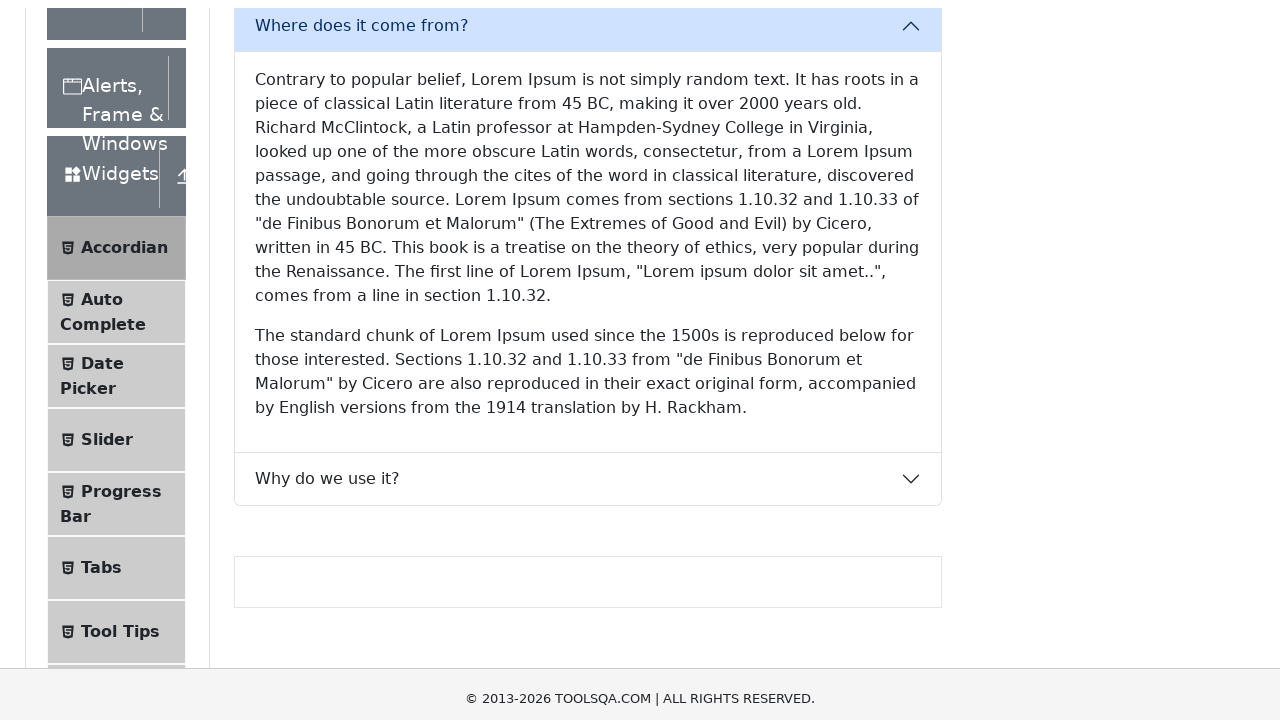

Clicked on 'Where does it come from?' accordion section again to collapse at (588, 303) on text=Where does it come from?
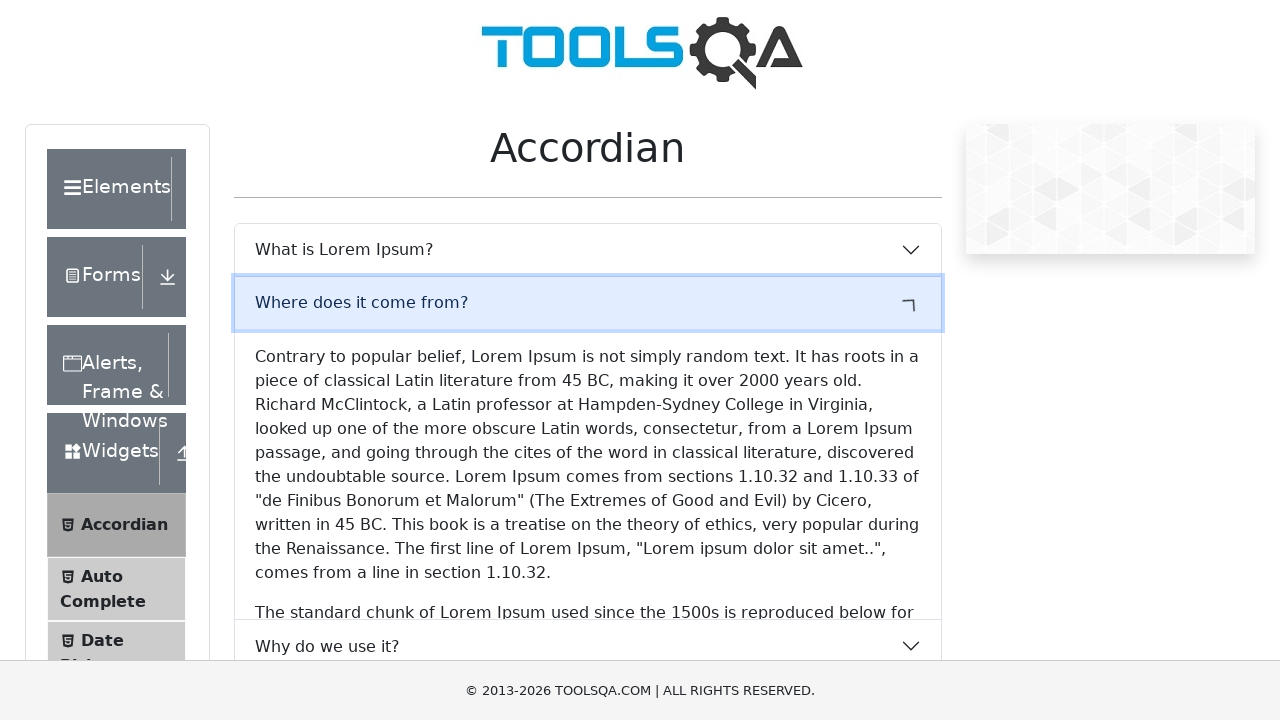

Clicked on 'Why do we use it?' accordion section at (588, 356) on text=Why do we use it?
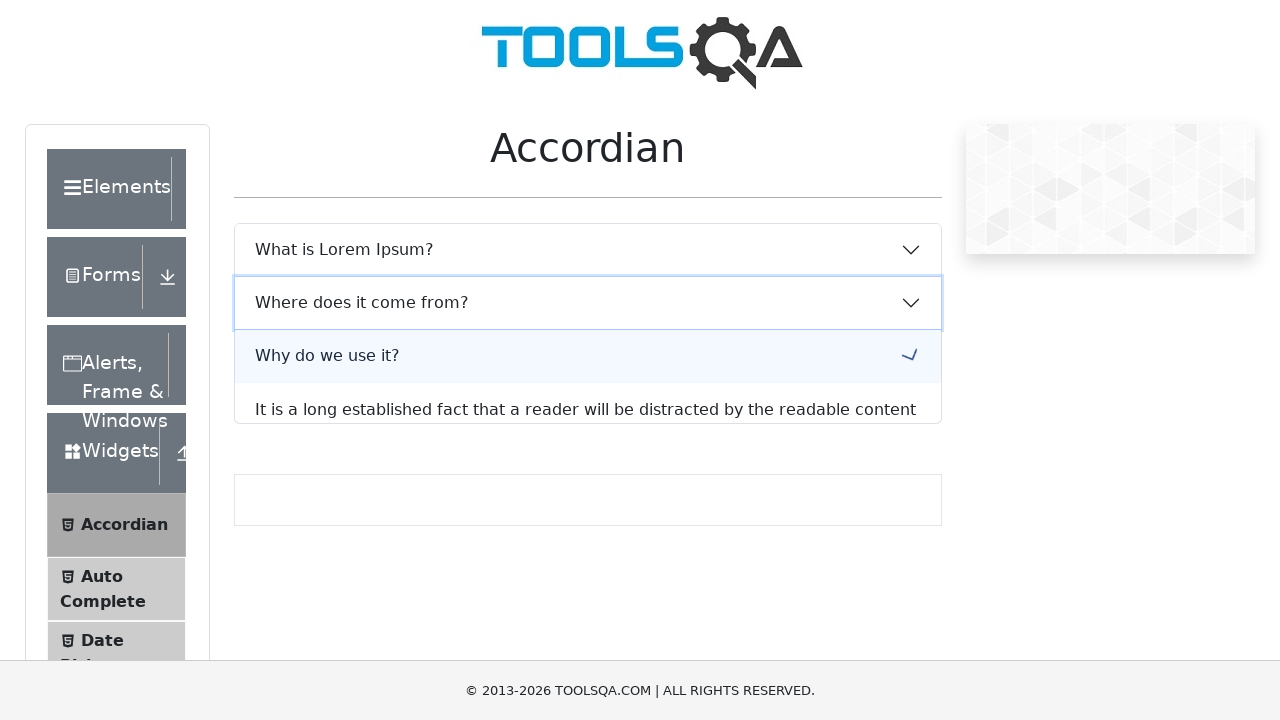

Clicked on accordion section with content about reader distraction at (588, 494) on text=It is a long established fact that a reader will be distracted by the reada
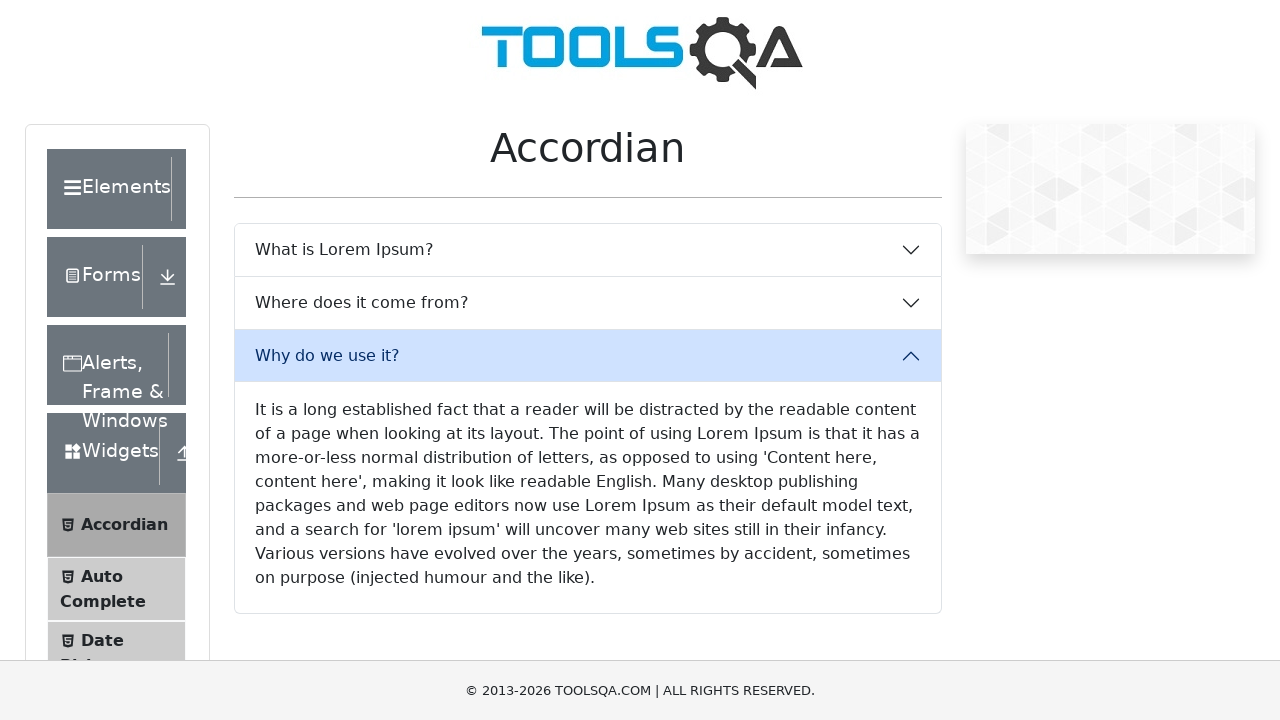

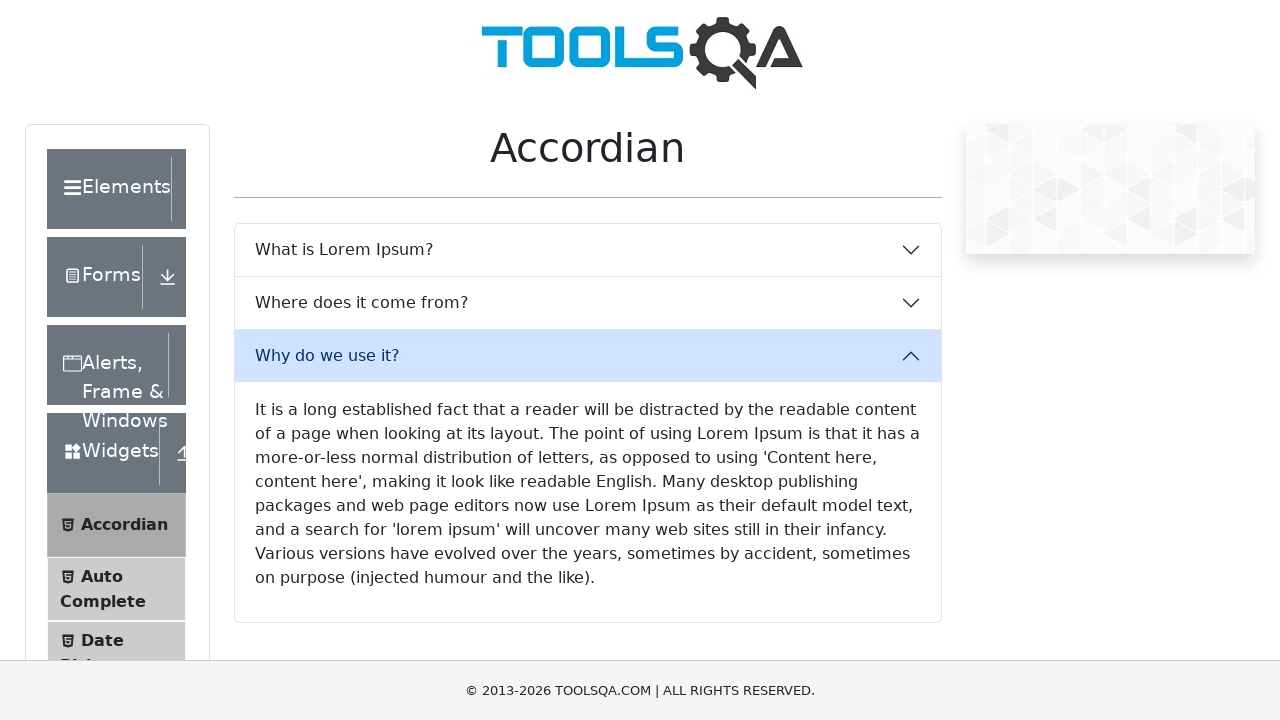